Tests that viewed products section appears after viewing a product

Starting URL: http://intershop5.skillbox.ru/

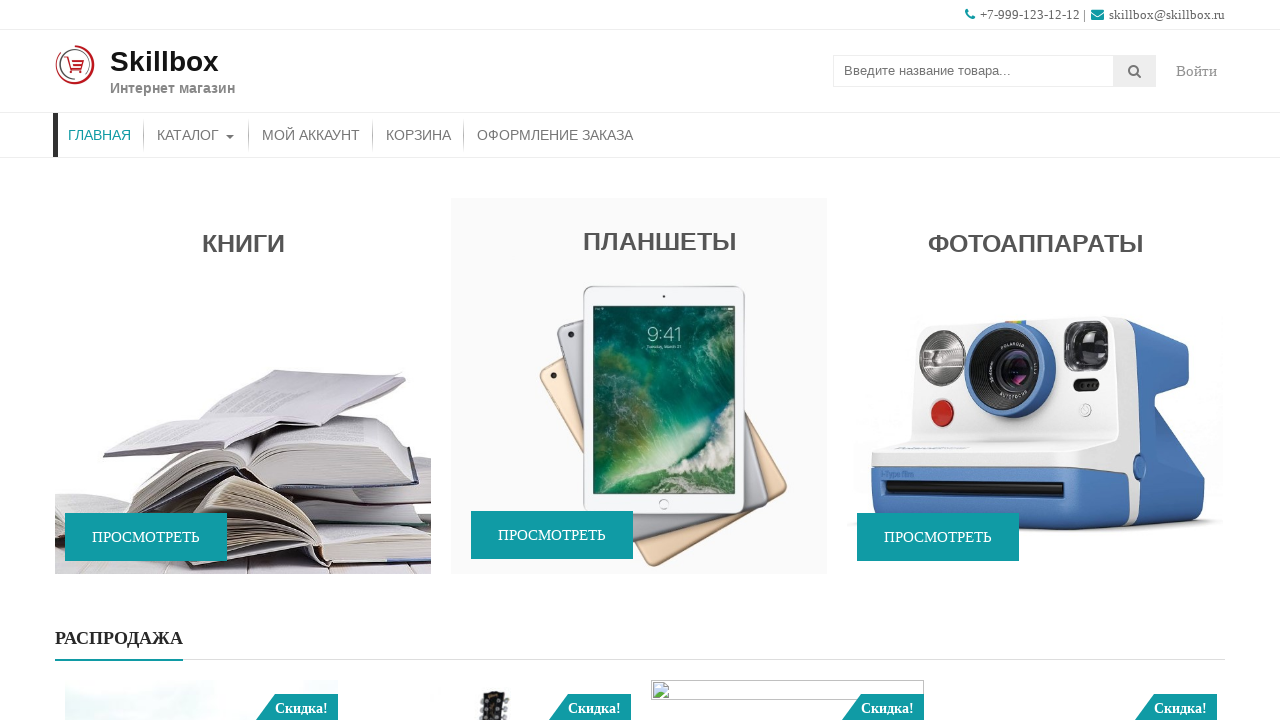

Hovered over the 'Already on Sale' banner area at (640, 360) on (//div[@class='promo-image'])[4]
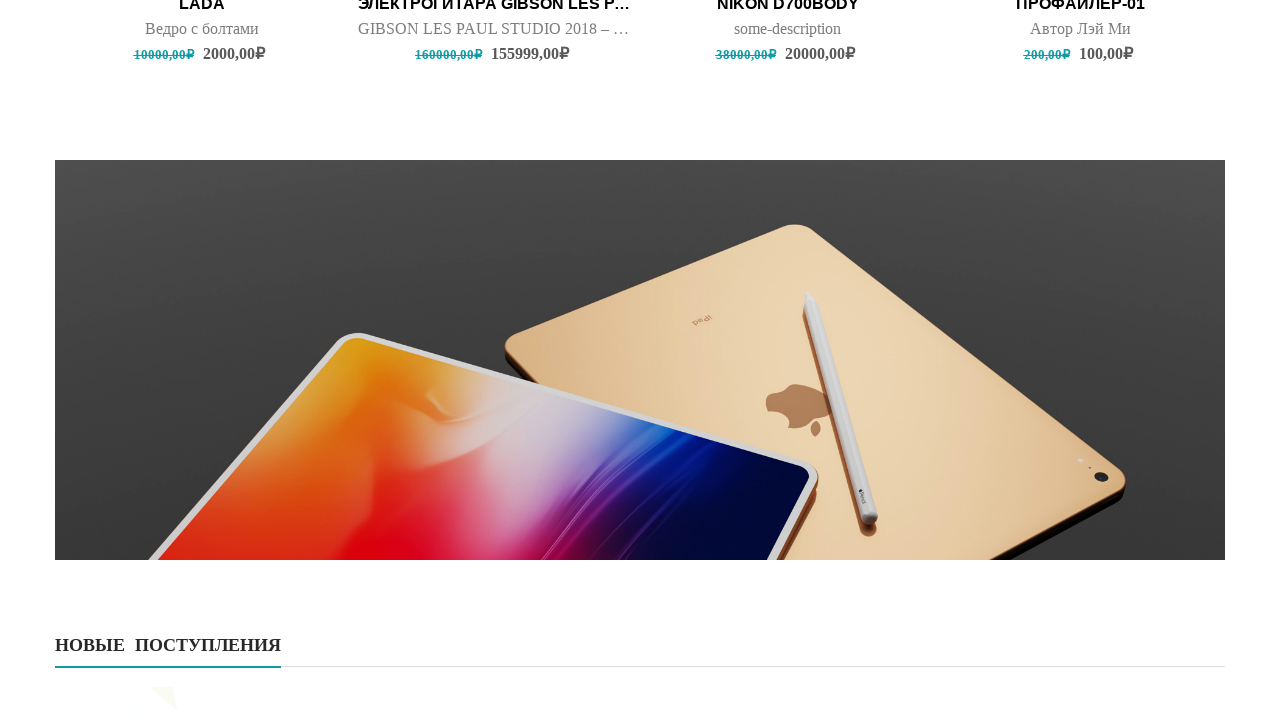

Butterfly product became clickable
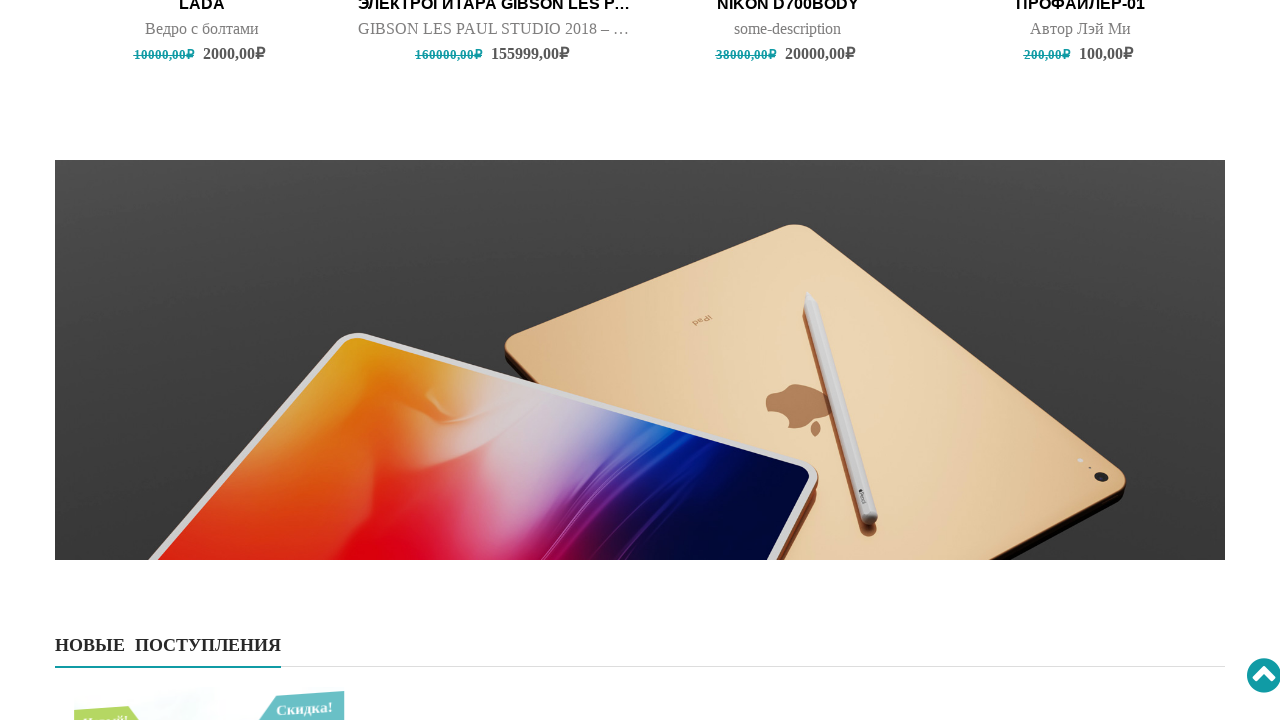

Clicked on butterfly product at (788, 180) on (//*[@data-wow-delay='1s'])[5]
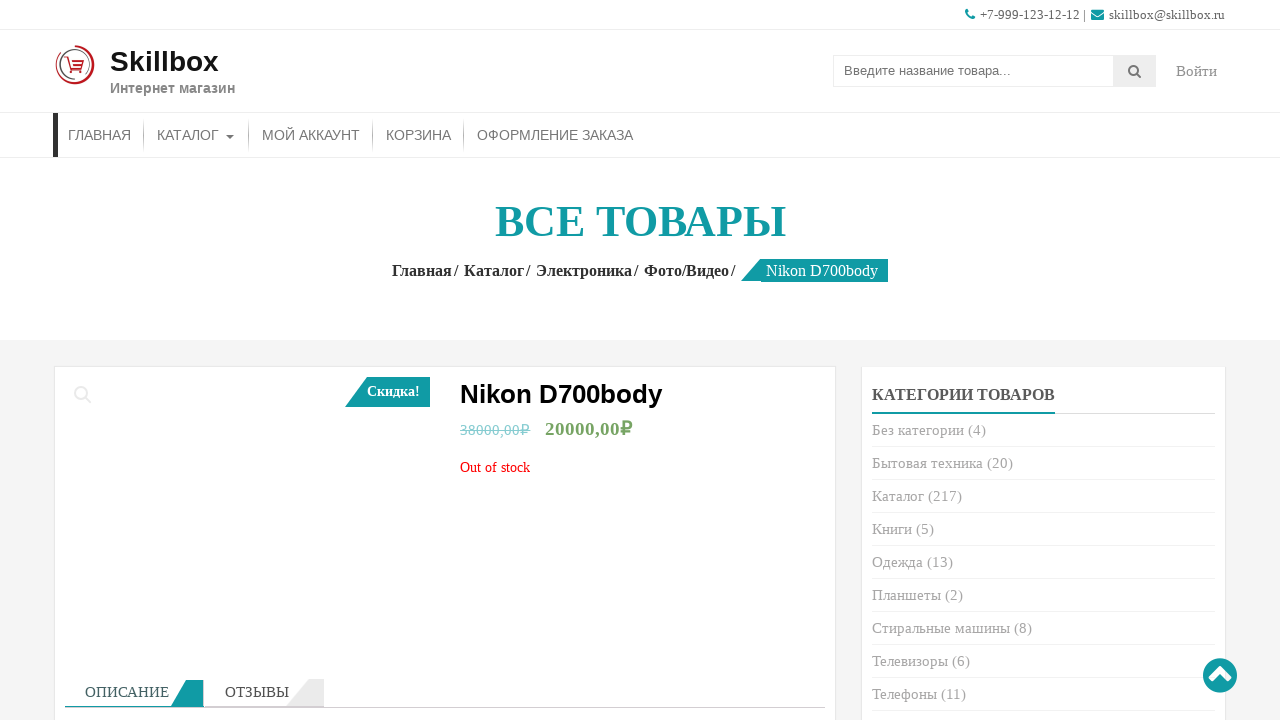

Clicked breadcrumb link to return to home page at (426, 270) on xpath=//div[@class='woocommerce-breadcrumb accesspress-breadcrumb']//a[1]
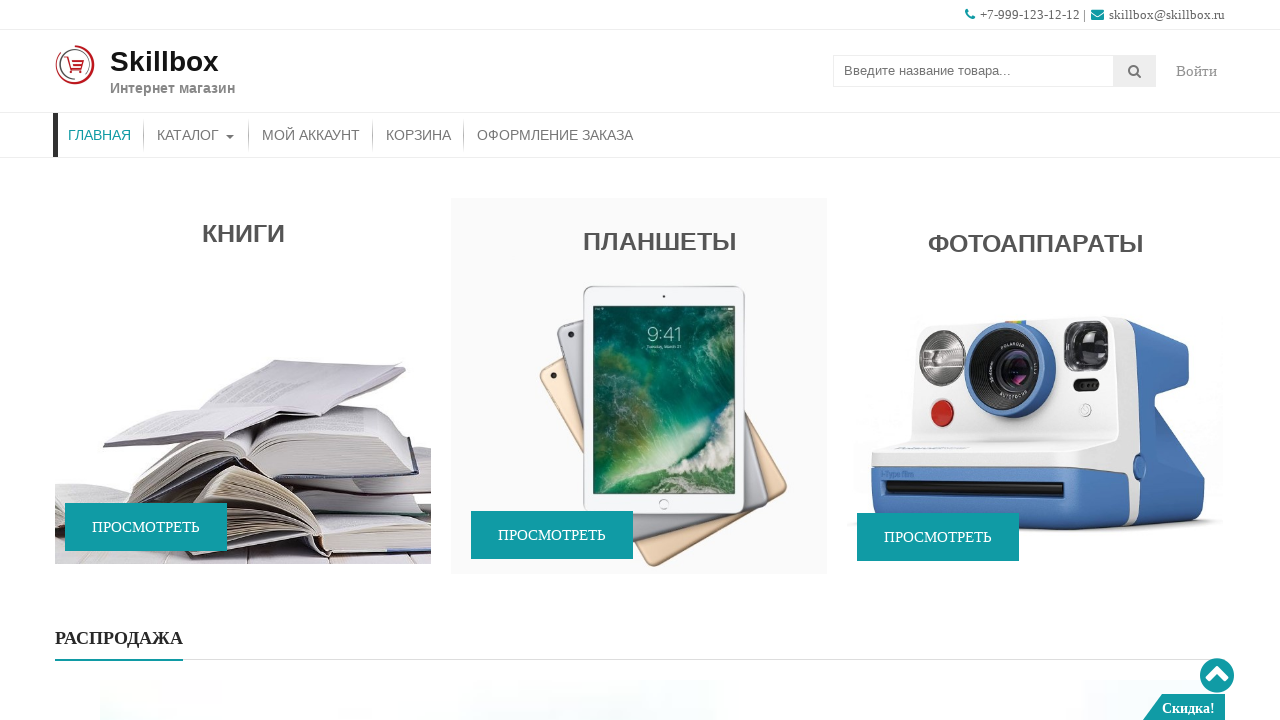

Scrolled to bottom of the page at (640, 679) on xpath=//*[@class = 'site-info']
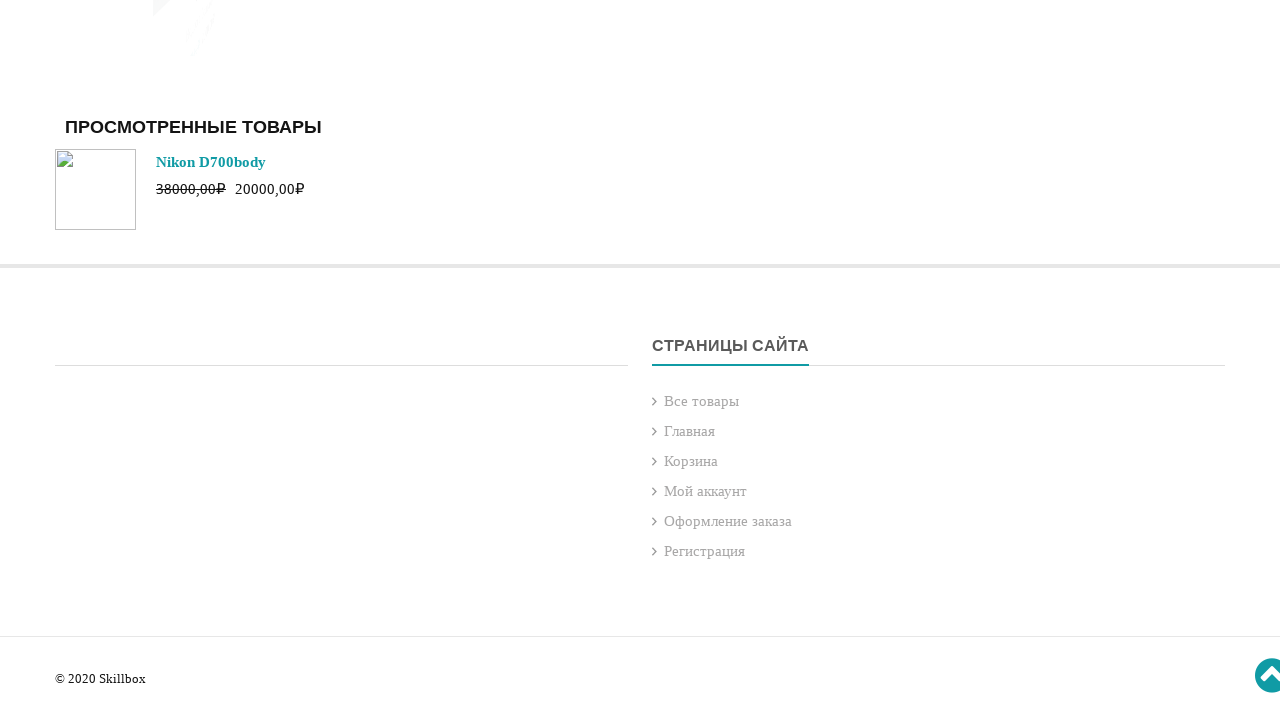

Verified viewed products section is displayed
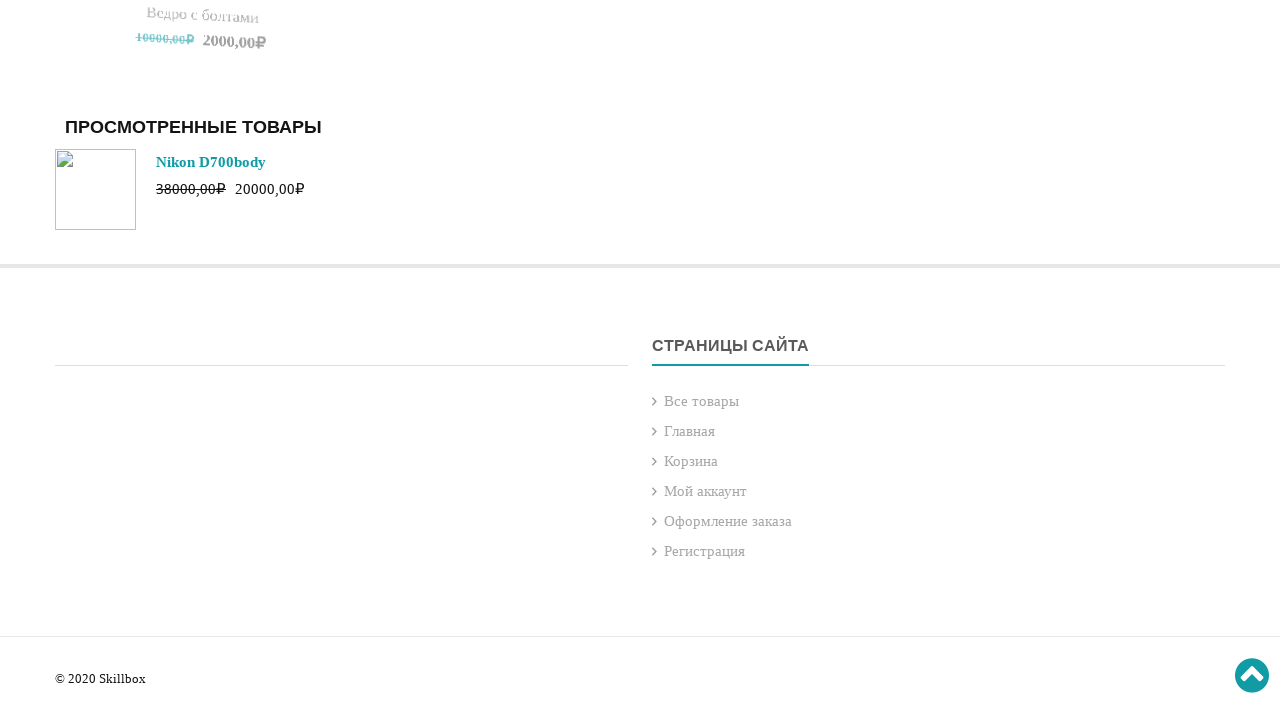

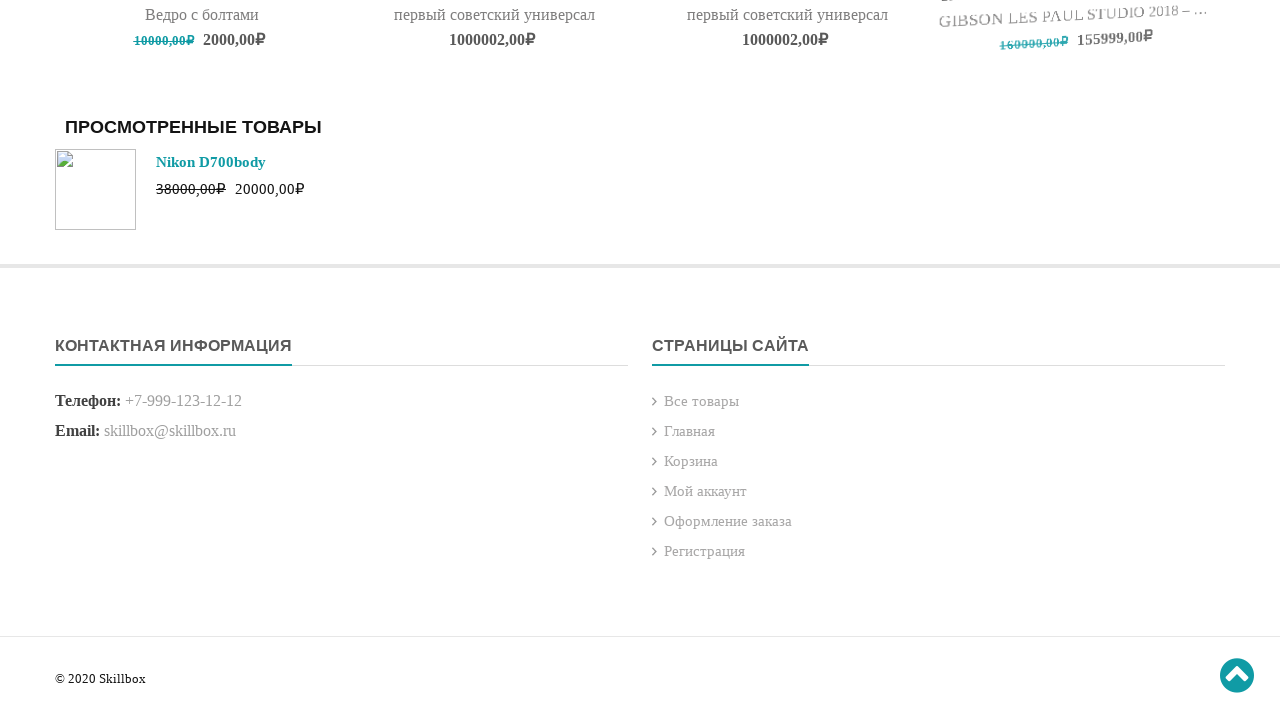